Tests JavaScript alert functionality by triggering an alert, accepting it, and verifying the result message

Starting URL: https://the-internet.herokuapp.com/javascript_alerts

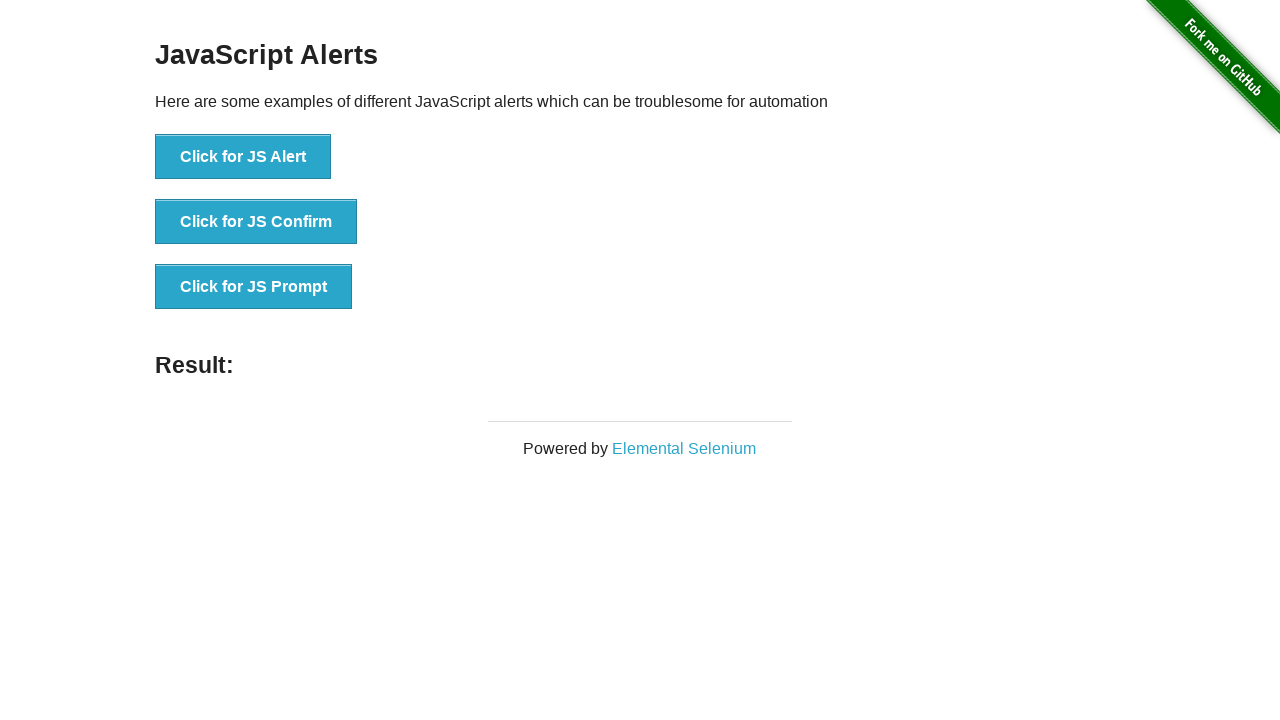

Clicked button to trigger JavaScript alert at (243, 157) on xpath=//button[text()='Click for JS Alert']
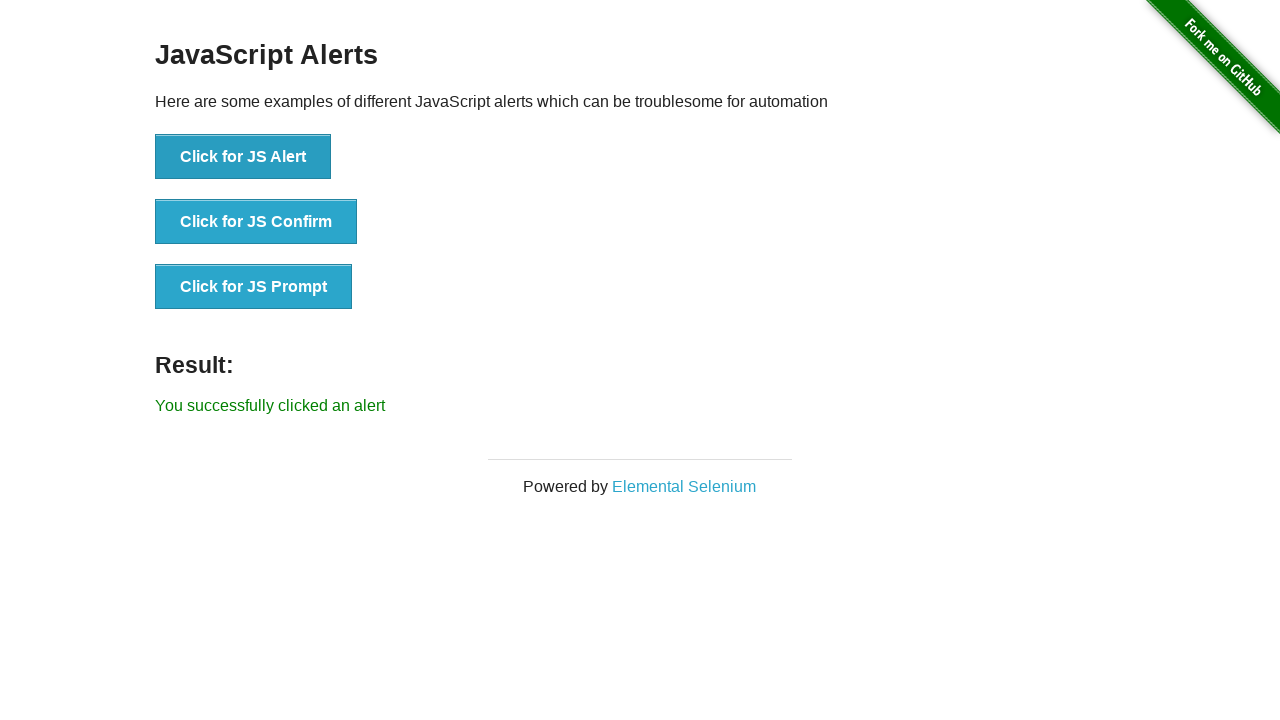

Set up dialog handler to accept alert
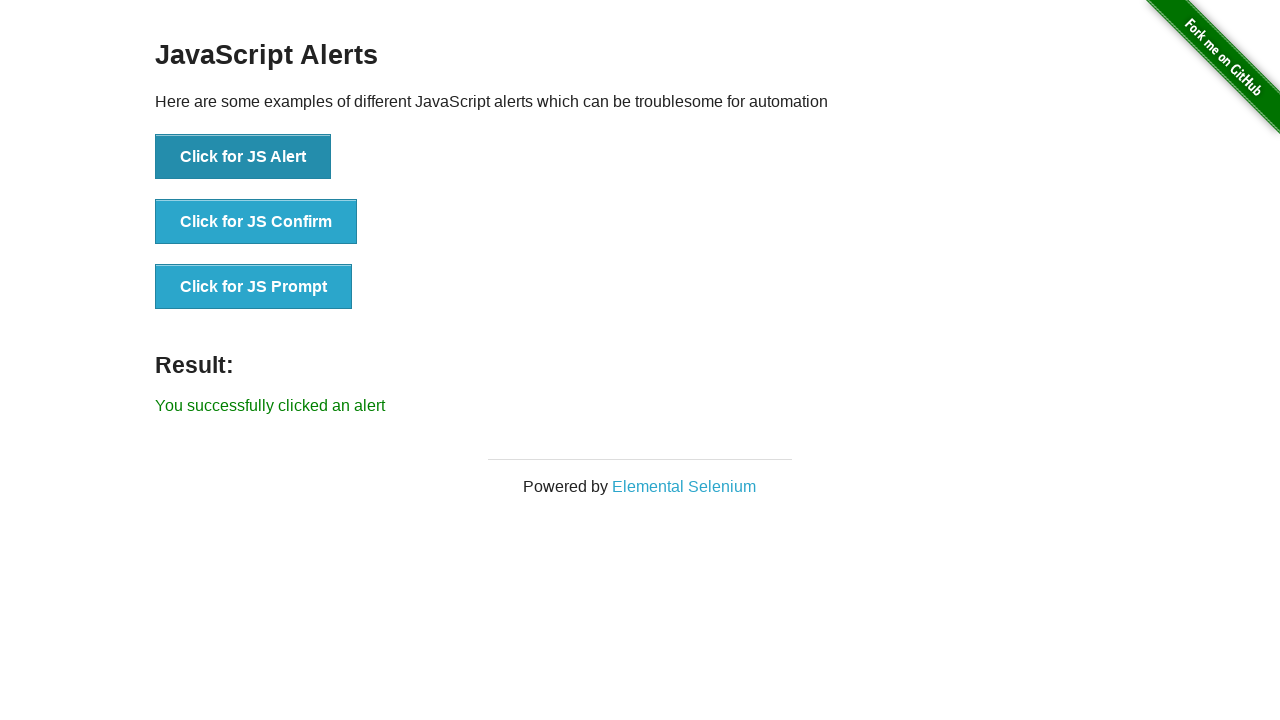

Verified success message 'You successfully clicked an alert' is displayed
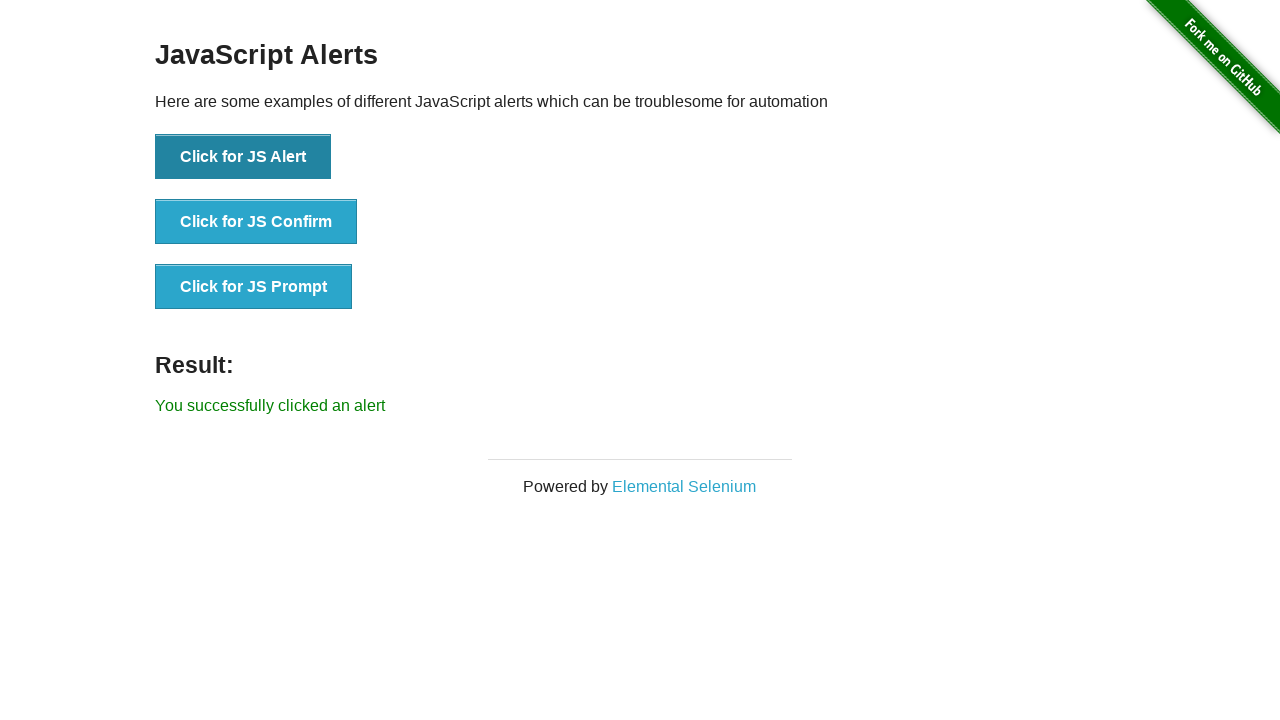

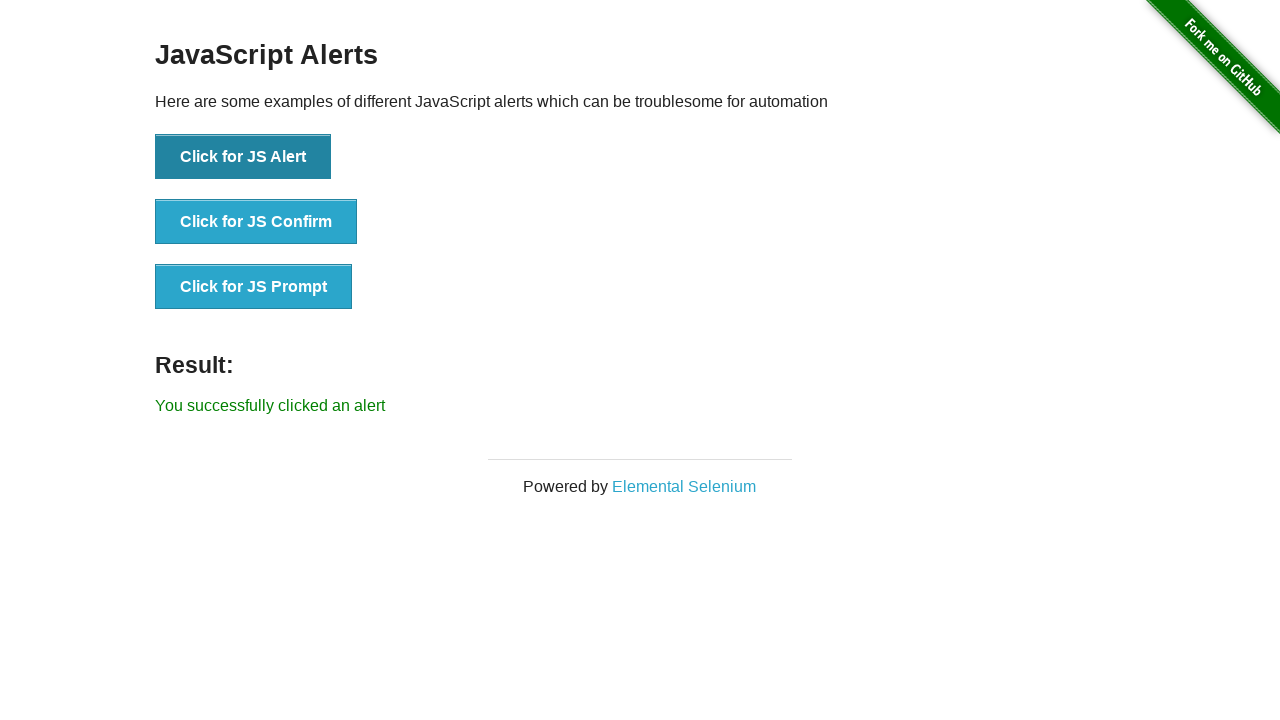